Tests search filtering functionality on a product offers page by entering "Rice" in the search field and verifying that all displayed items contain the search term

Starting URL: https://rahulshettyacademy.com/seleniumPractise/#/offers

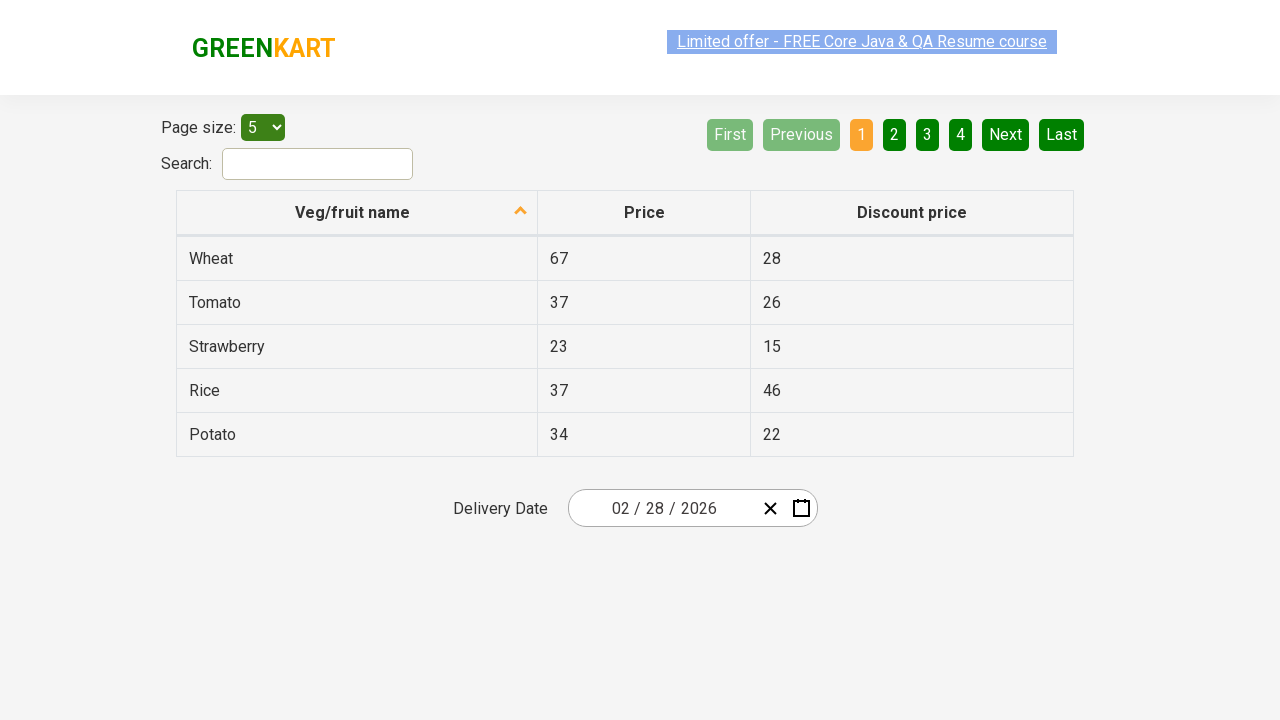

Filled search field with 'Rice' on #search-field
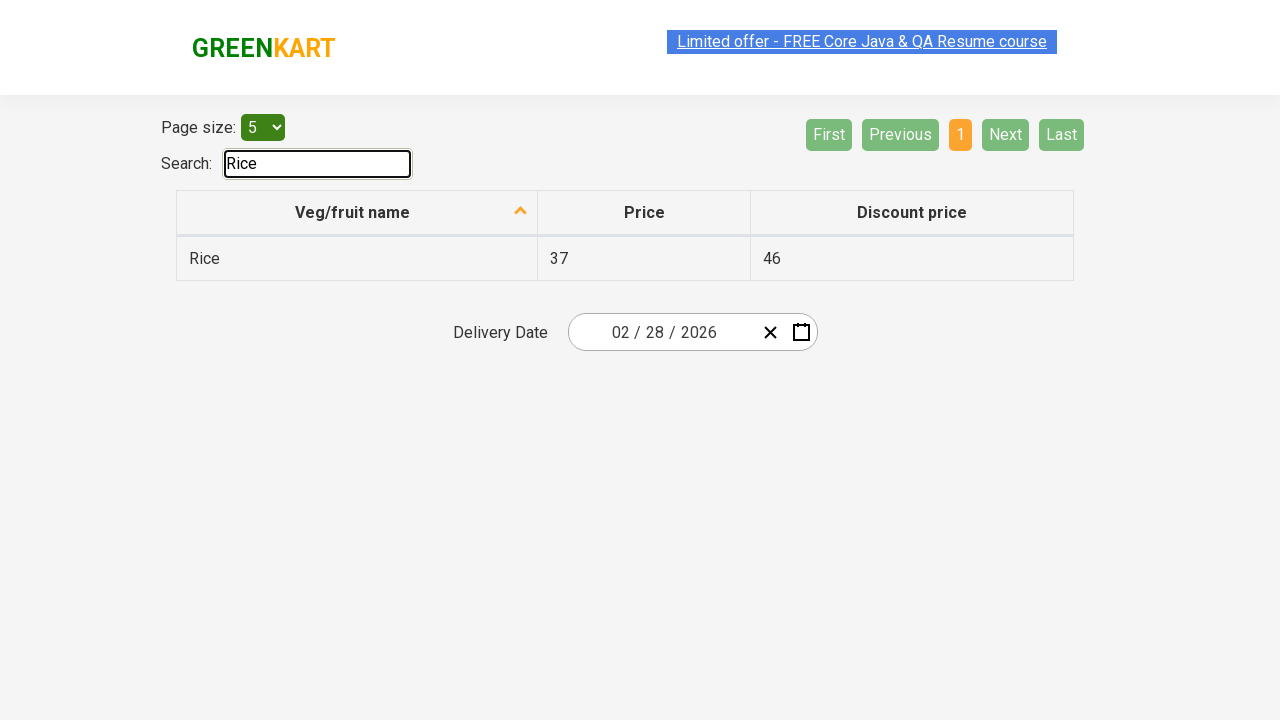

Table updated with filtered results
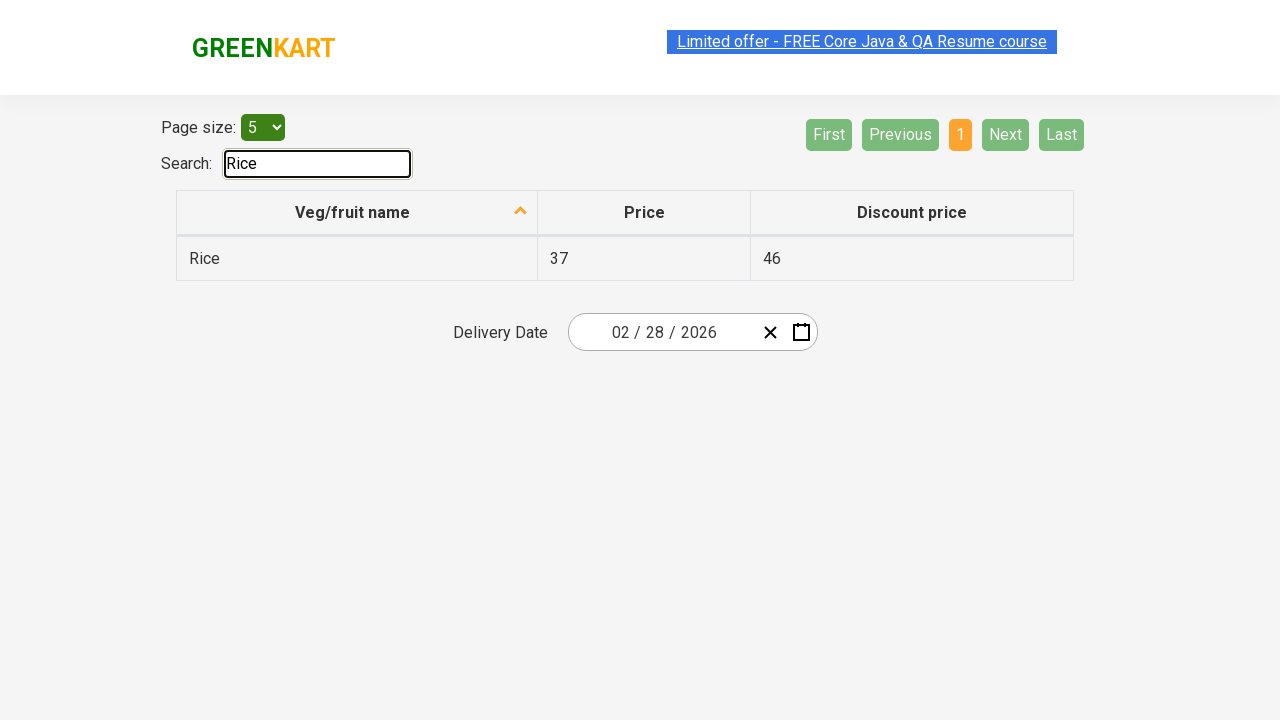

Retrieved all filtered product items from table
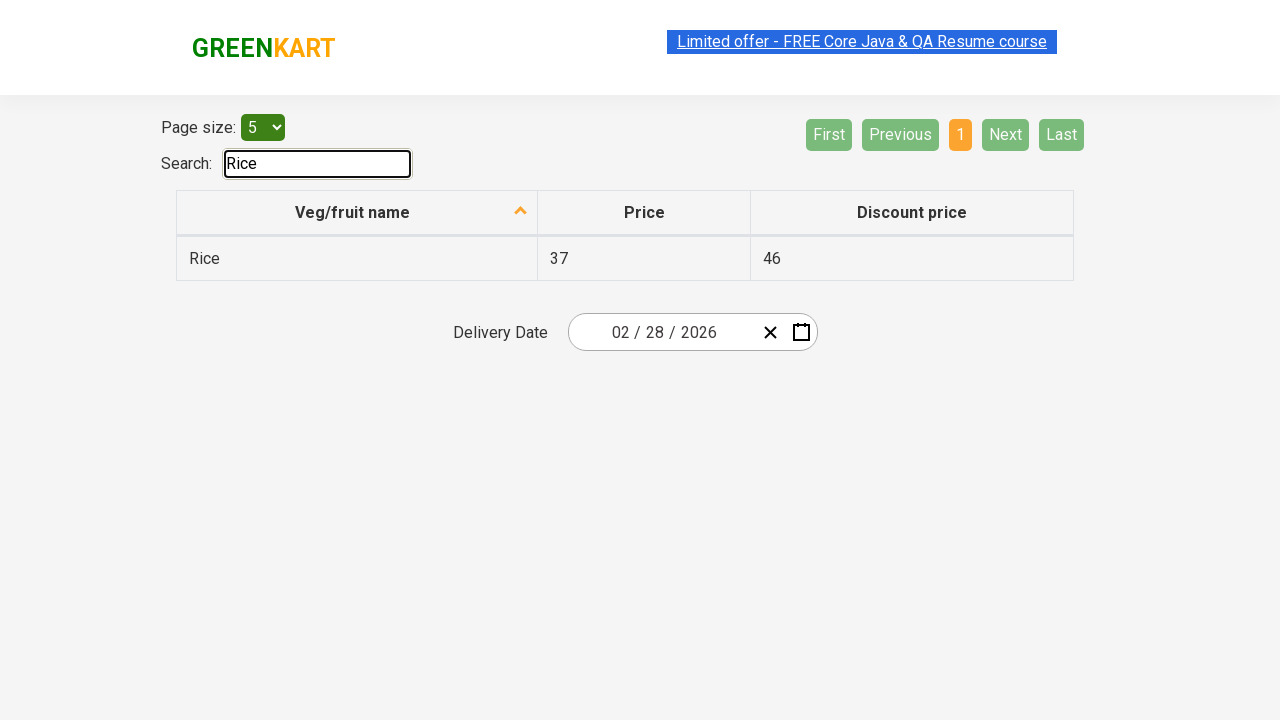

Verified product item 'Rice' contains 'Rice'
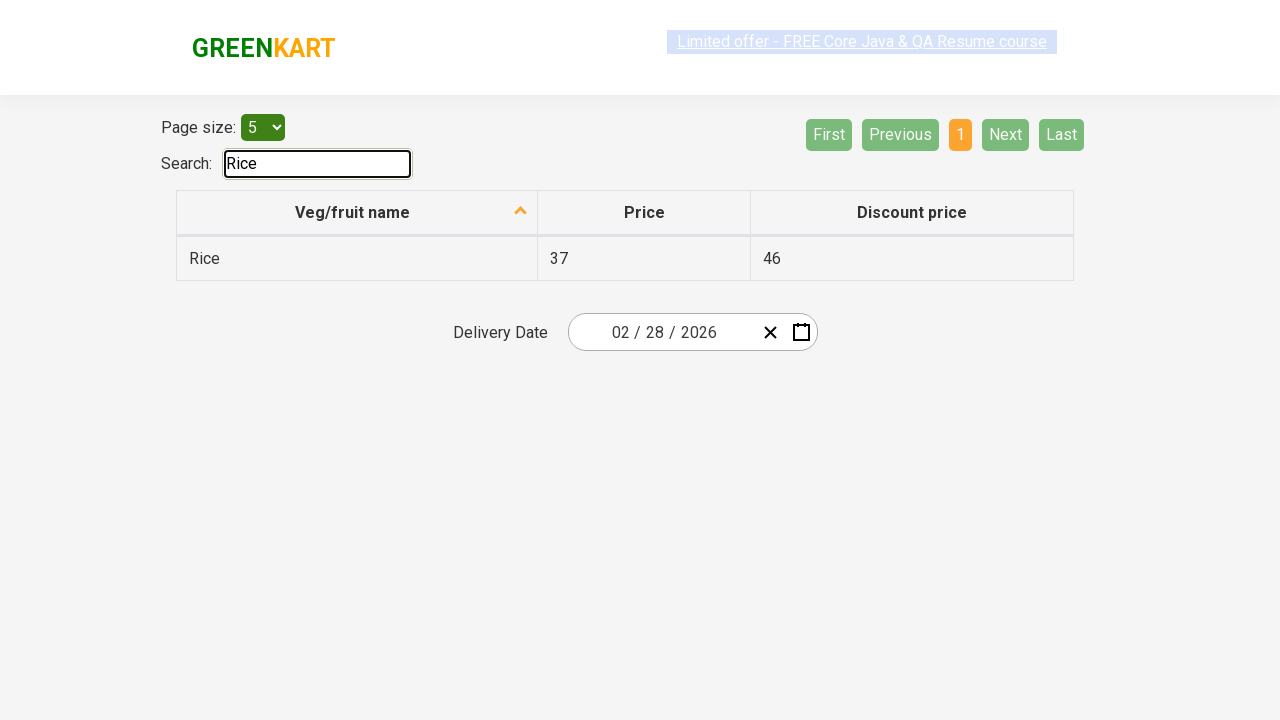

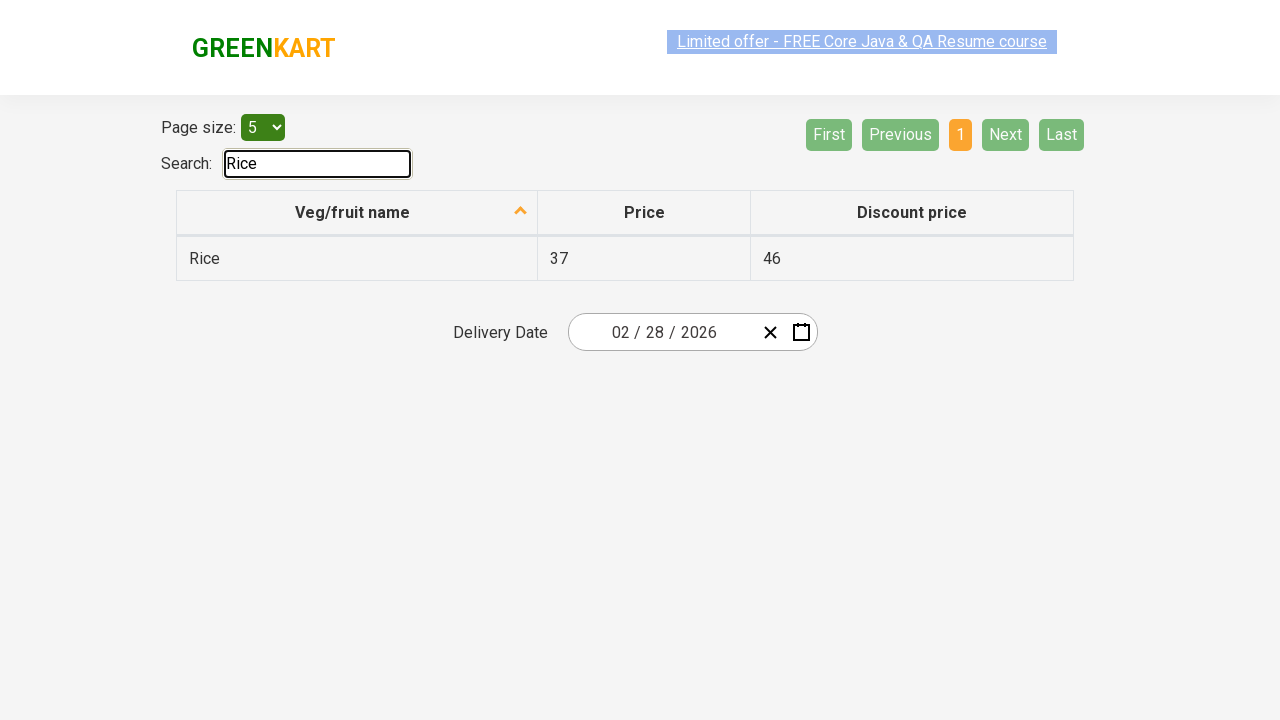